Tests a registration form by filling in text fields, selecting radio buttons, and checking multiple checkboxes

Starting URL: http://demo.automationtesting.in/Register.html

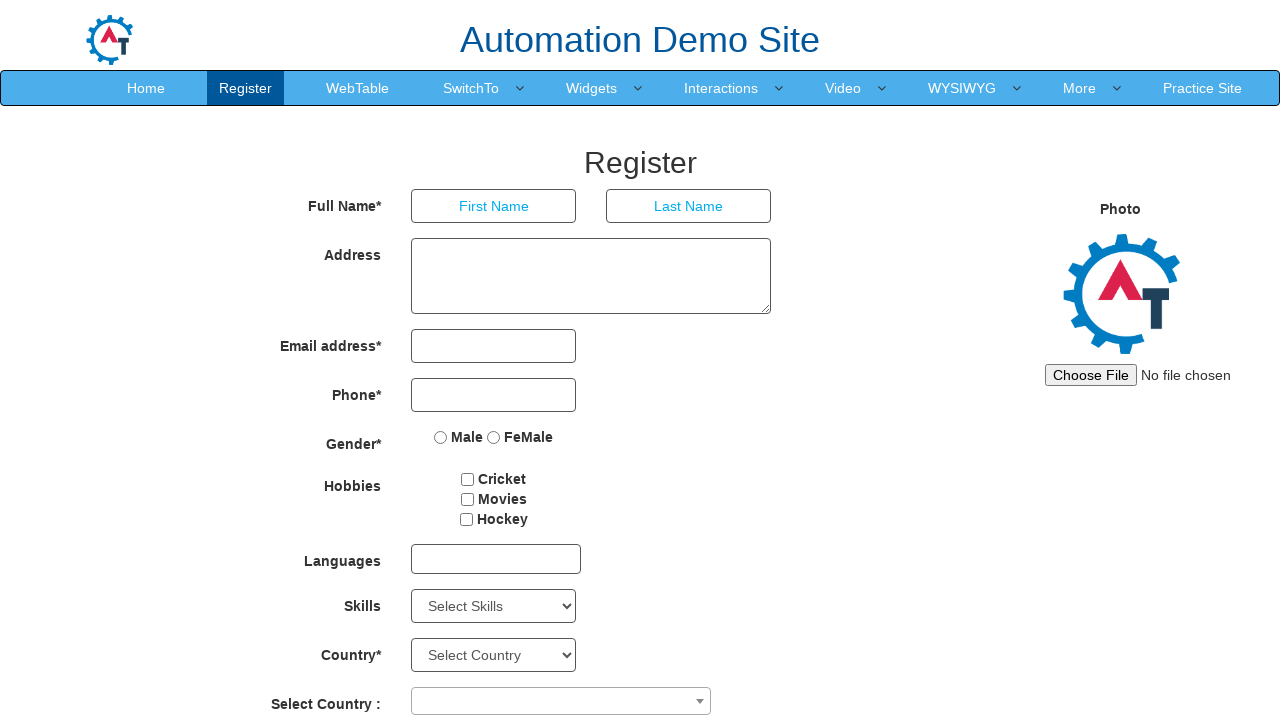

Located first name input field
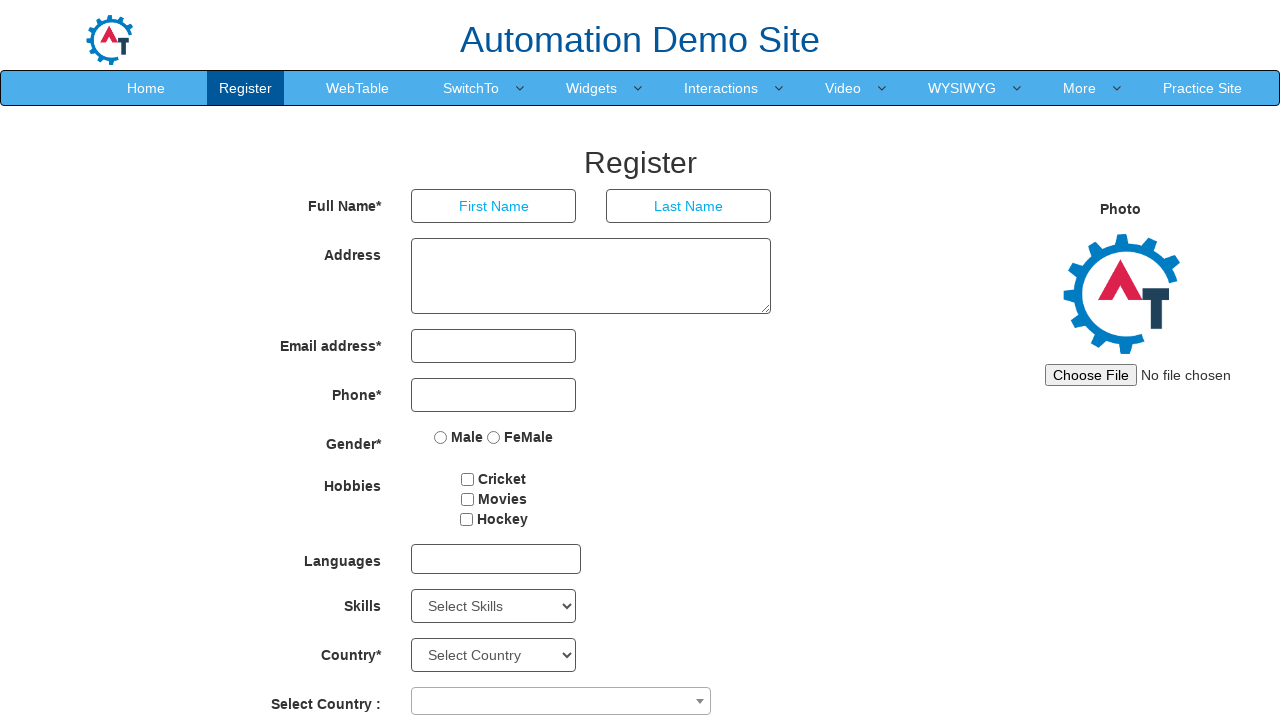

Filled first name field with 'David' on xpath=//body/section[@id='section']/div[1]/div[1]/div[2]/form[1]/div[1]/div[1]/i
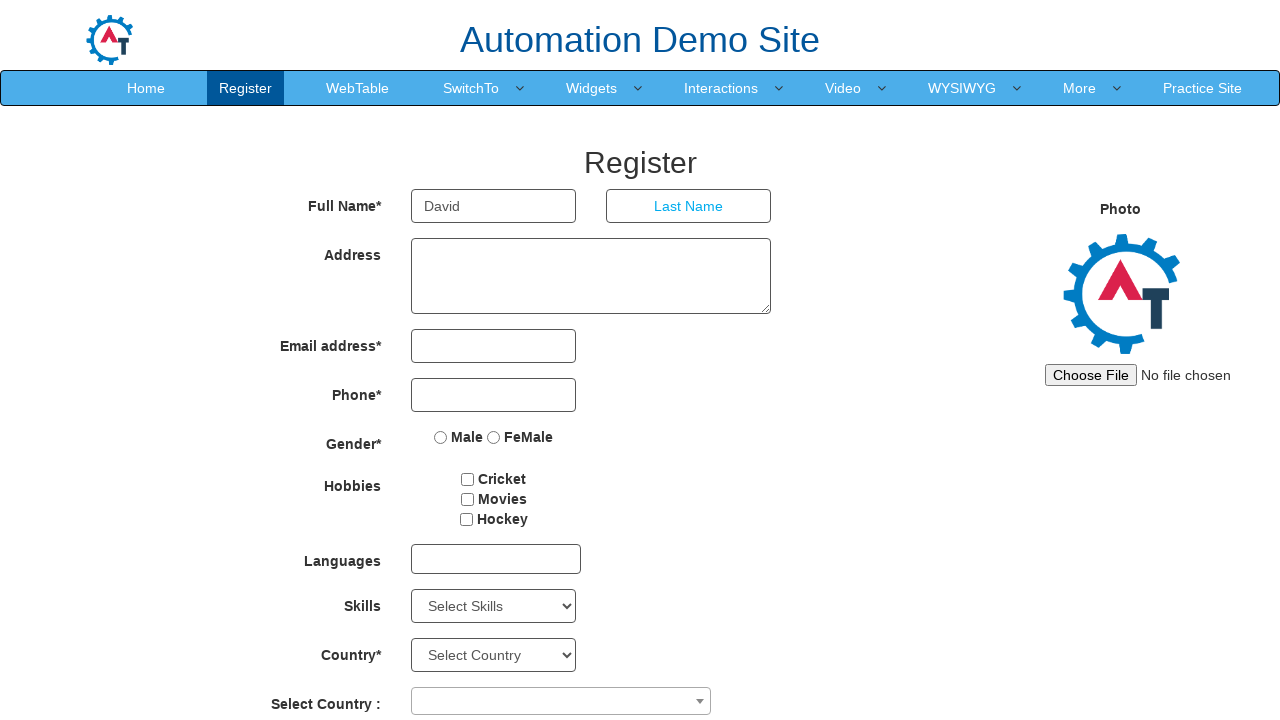

Filled last name field with 'John' on xpath=//body/section[@id='section']/div[1]/div[1]/div[2]/form[1]/div[1]/div[2]/i
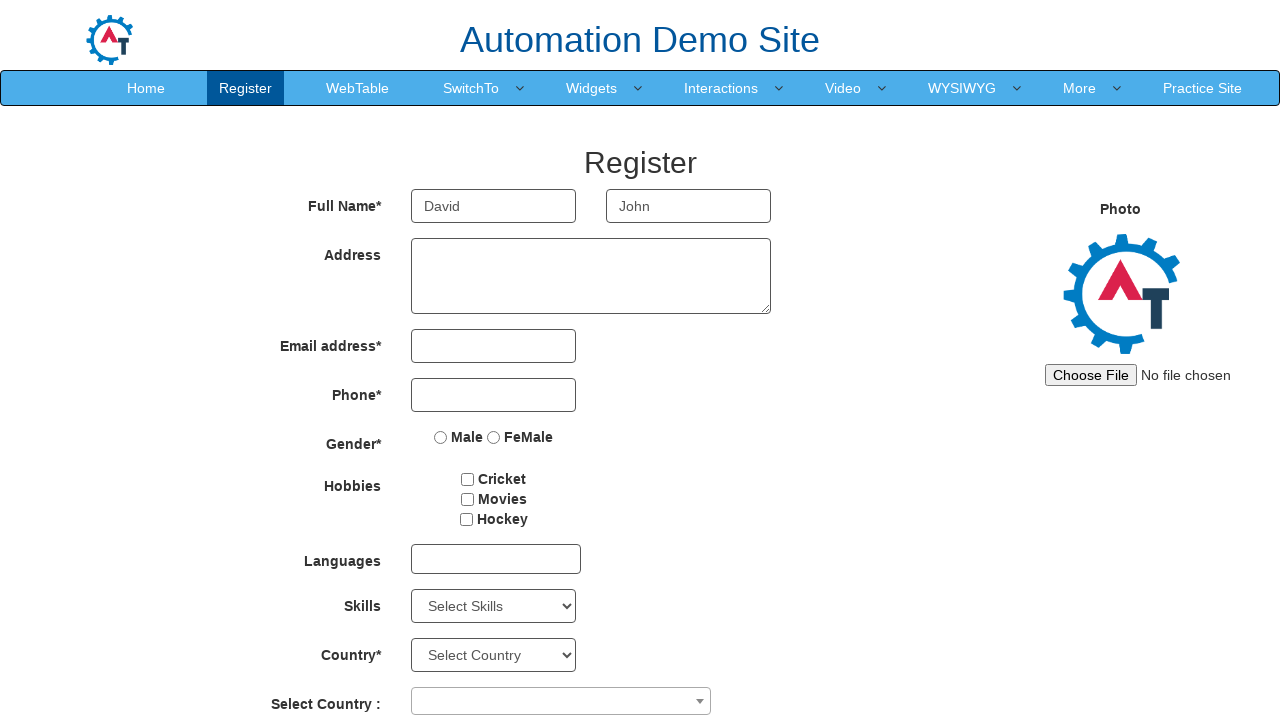

Selected Female radio button at (494, 437) on xpath=//body[1]/section[1]/div[1]/div[1]/div[2]/form[1]/div[5]/div[1]/label[2]/i
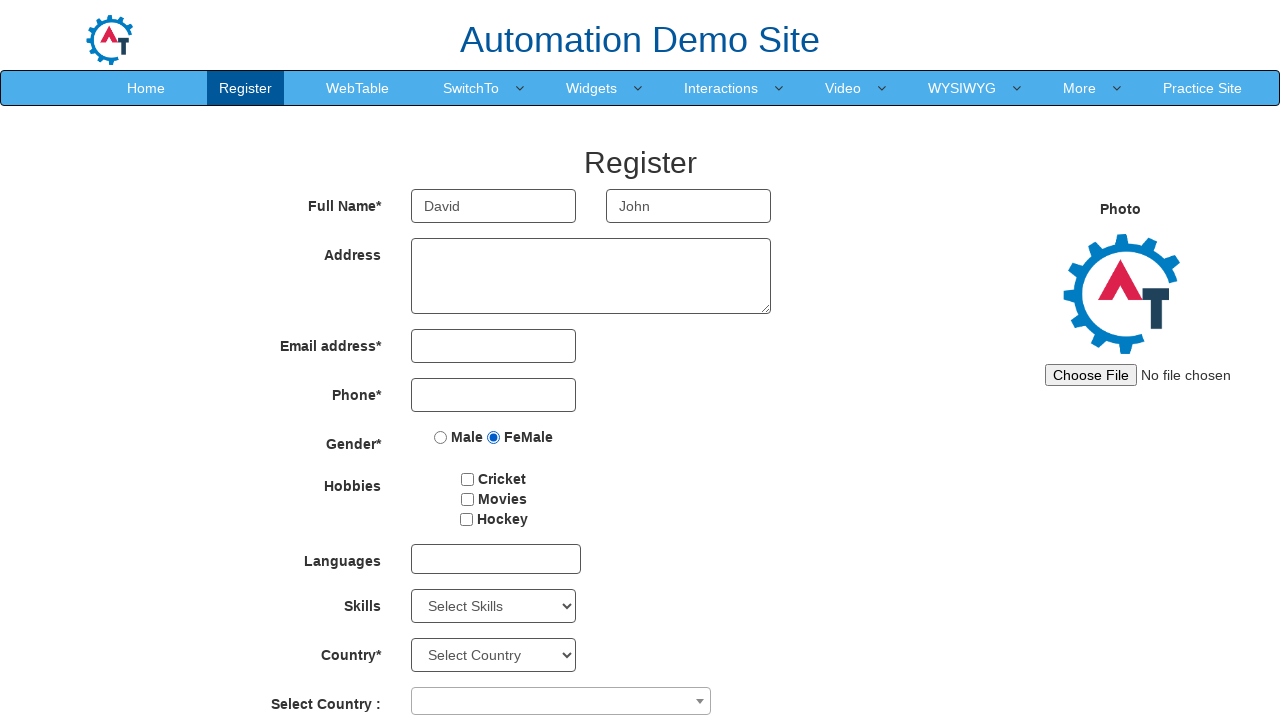

Checked Movies checkbox at (467, 499) on #checkbox2
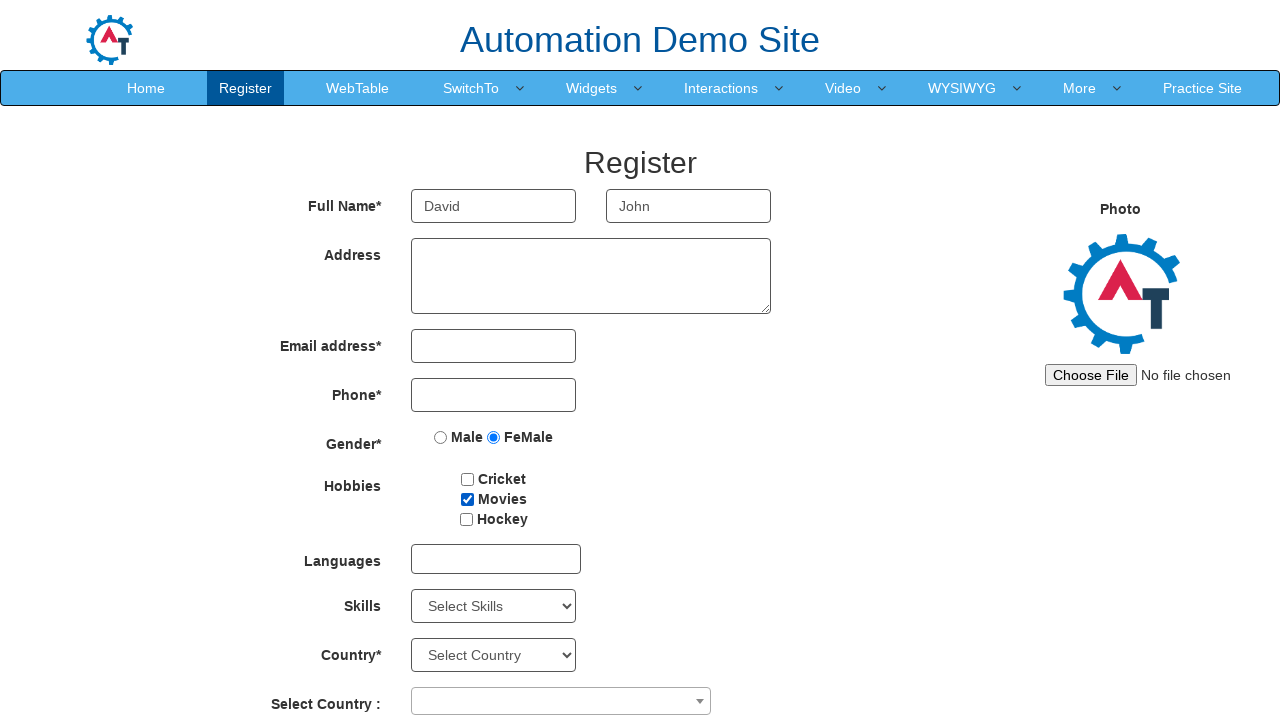

Checked Cricket checkbox at (468, 479) on #checkbox1
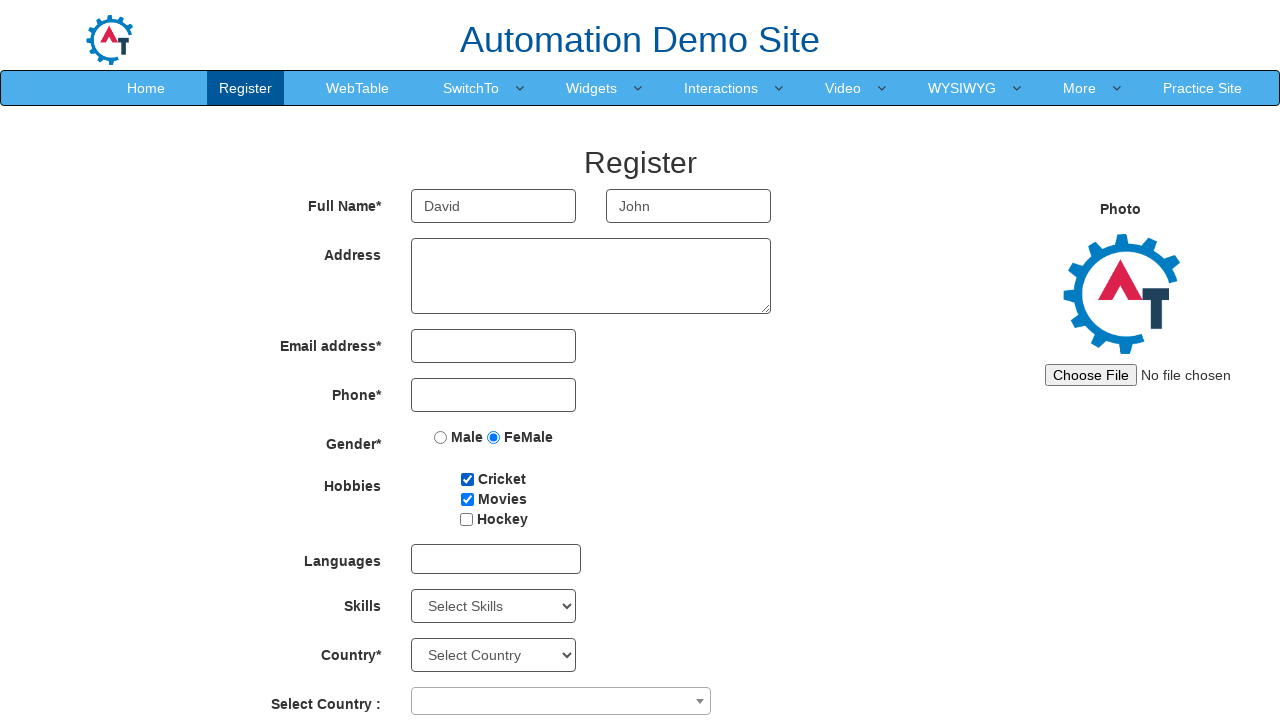

Checked Hockey checkbox at (466, 519) on #checkbox3
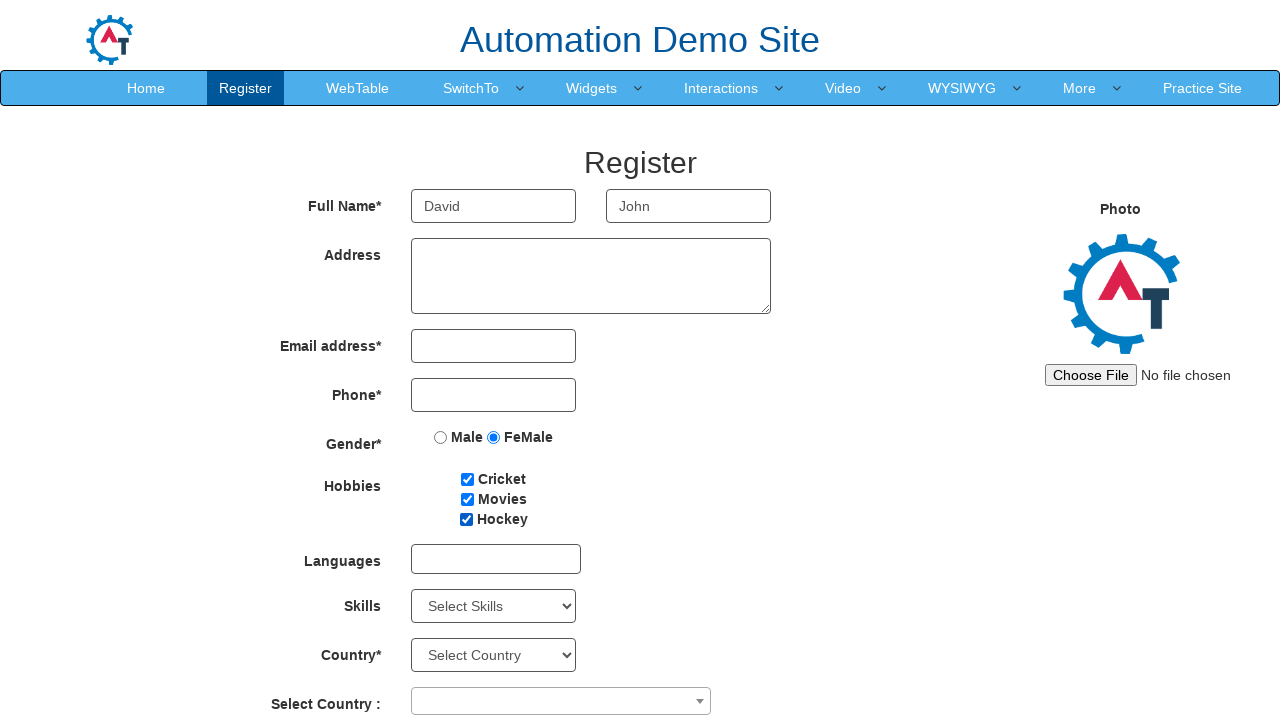

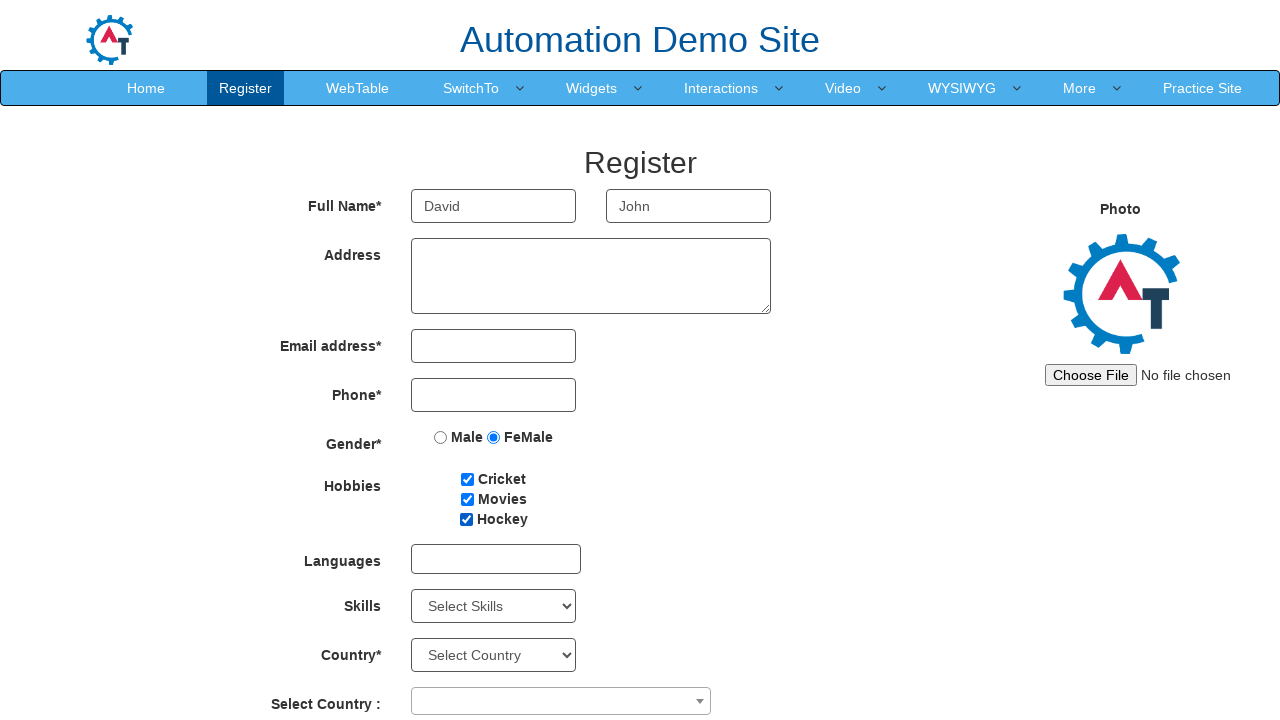